Navigates to the Microsoft Edge browser download page and verifies the page loads successfully.

Starting URL: https://www.microsoft.com/en-us/edge

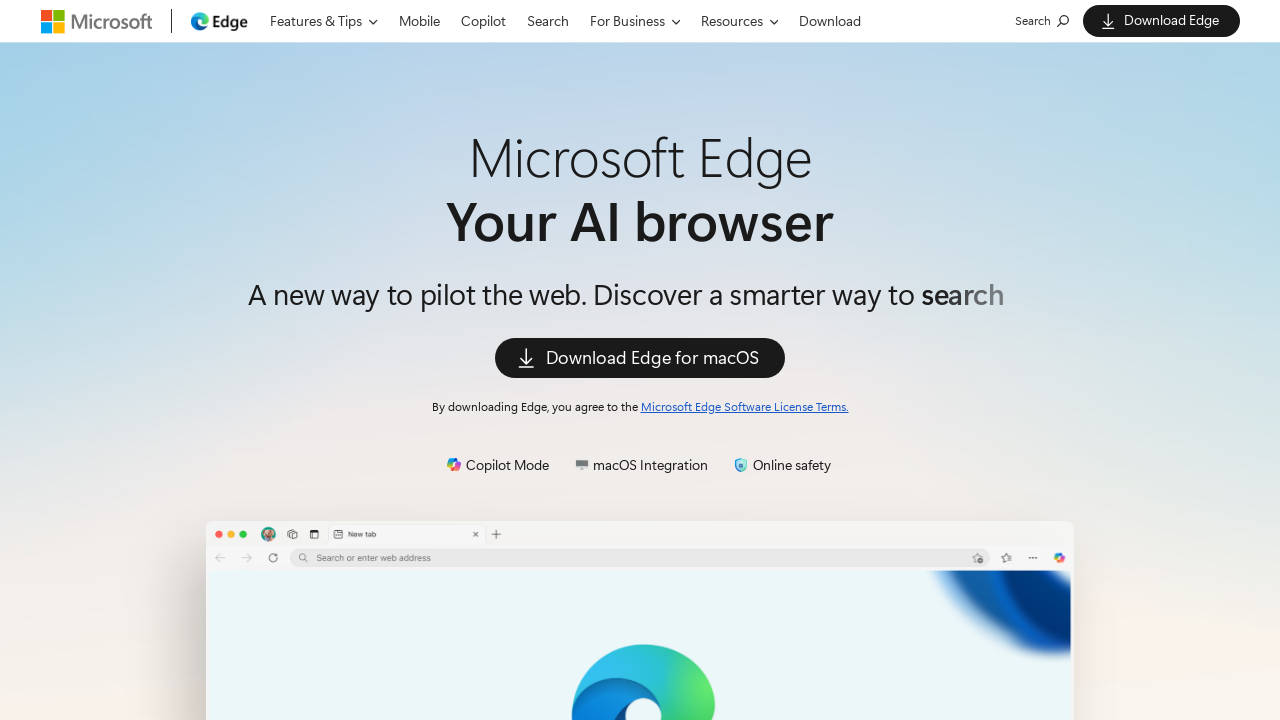

Waited for page to reach domcontentloaded state
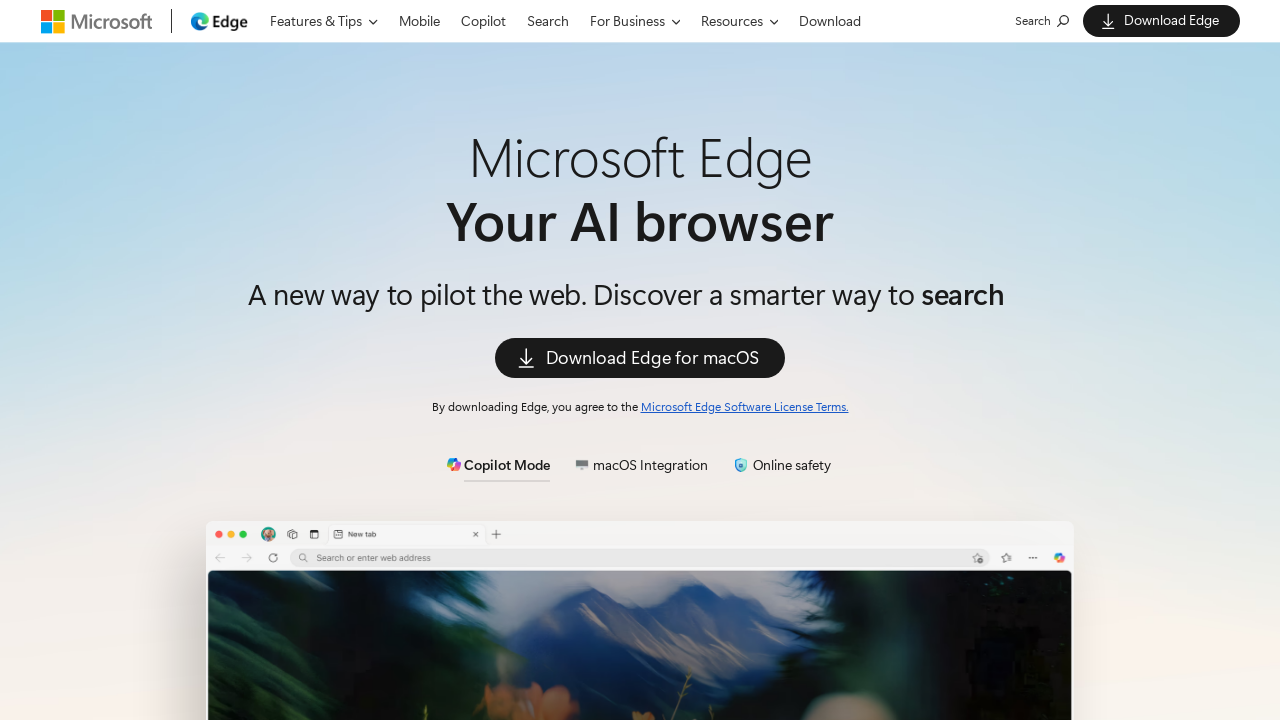

Verified body element is present on Microsoft Edge download page
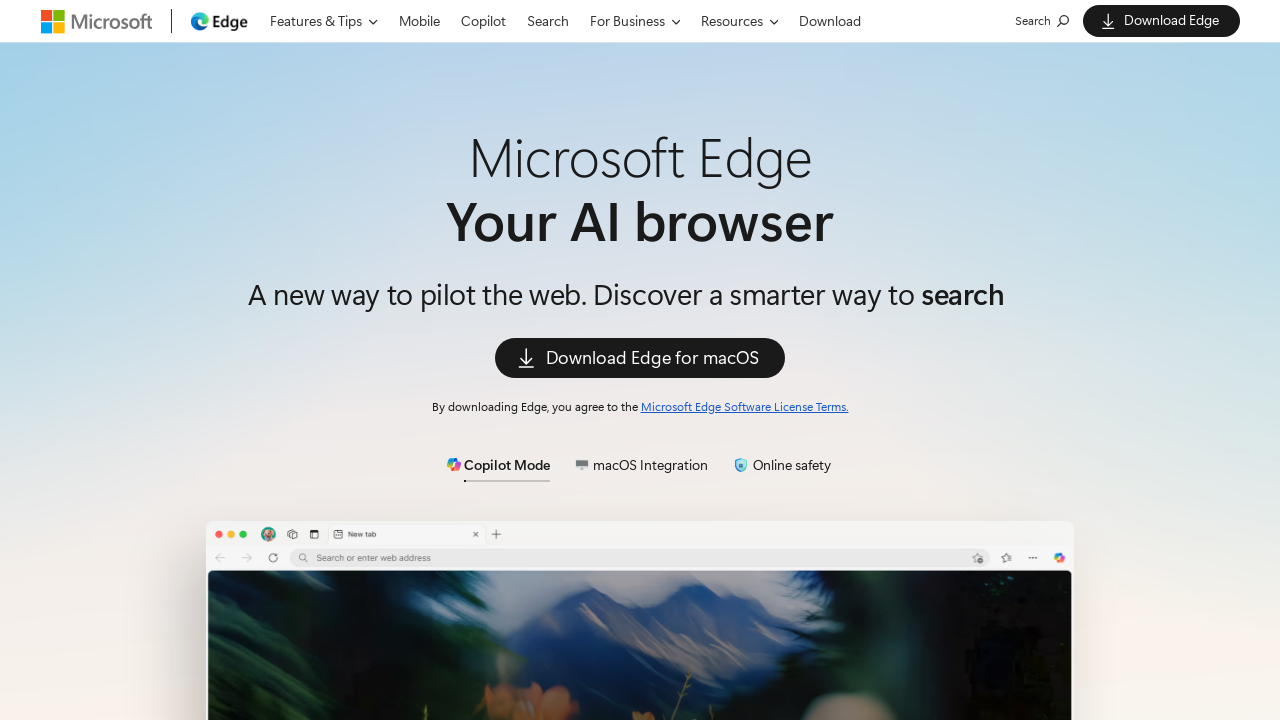

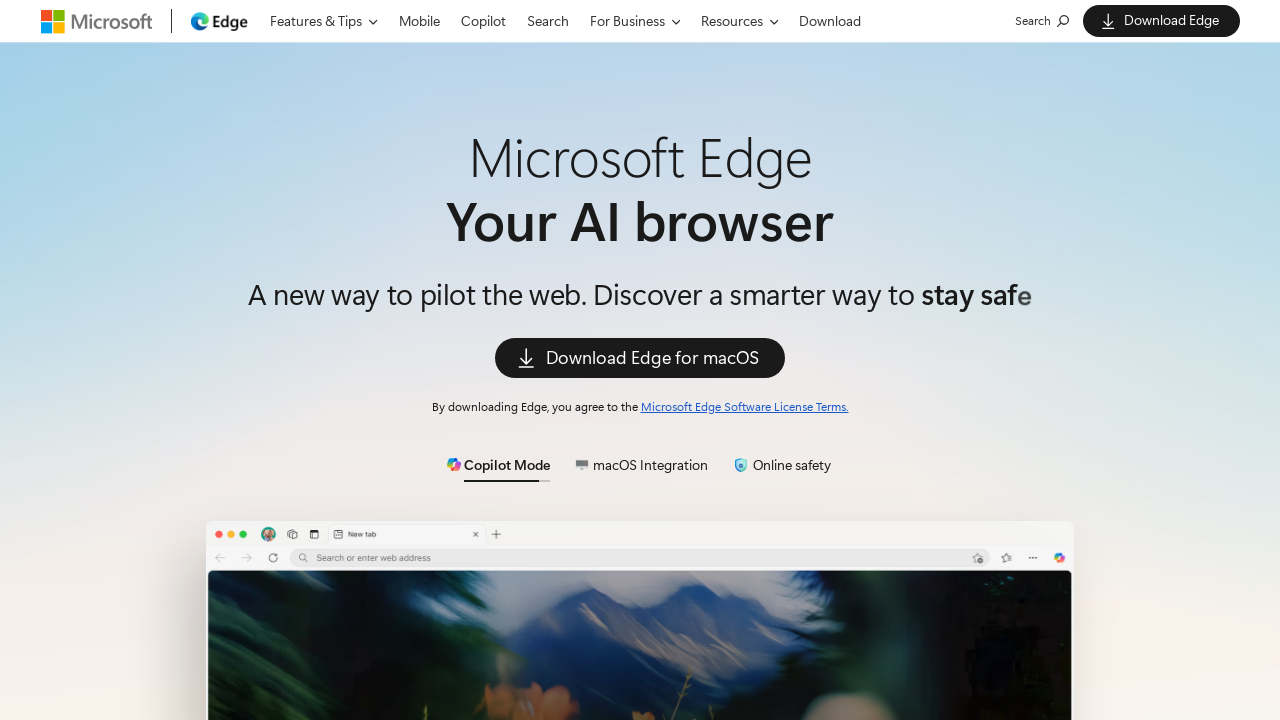